Launches browser and navigates to Rahul Shetty Academy website

Starting URL: https://rahulshettyacademy.com/

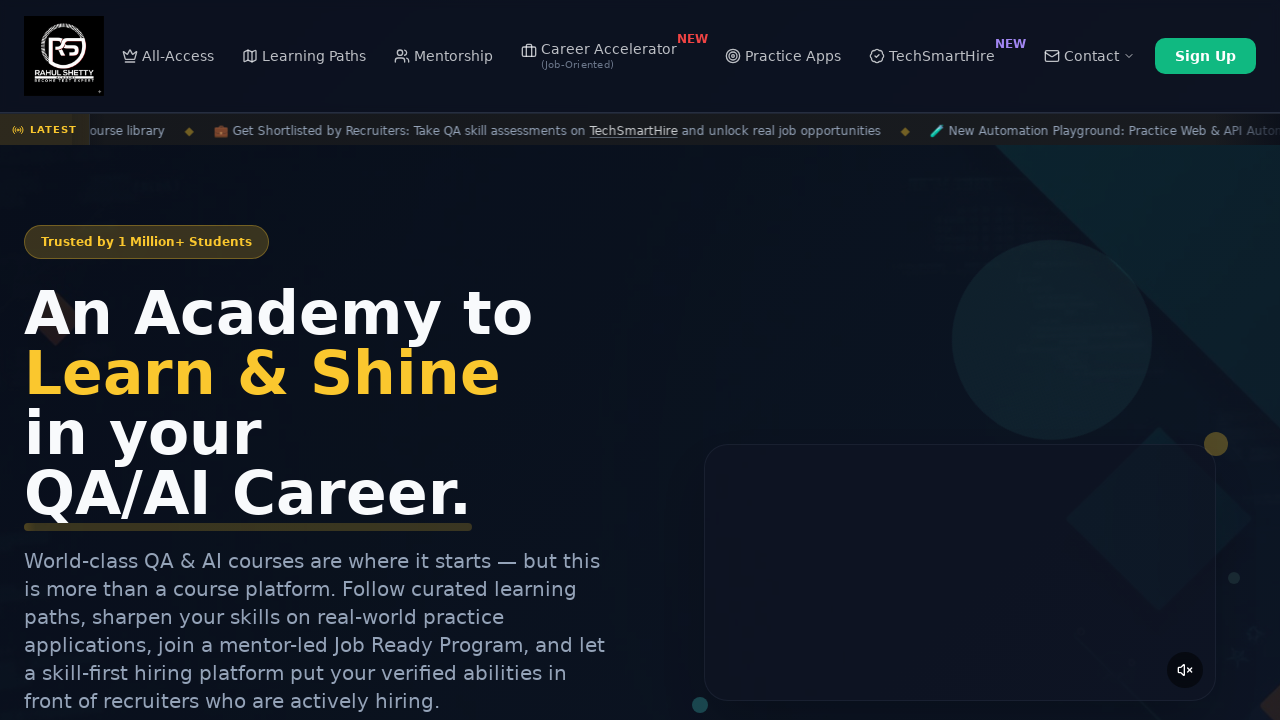

Waited for page DOM to be fully loaded at https://rahulshettyacademy.com/
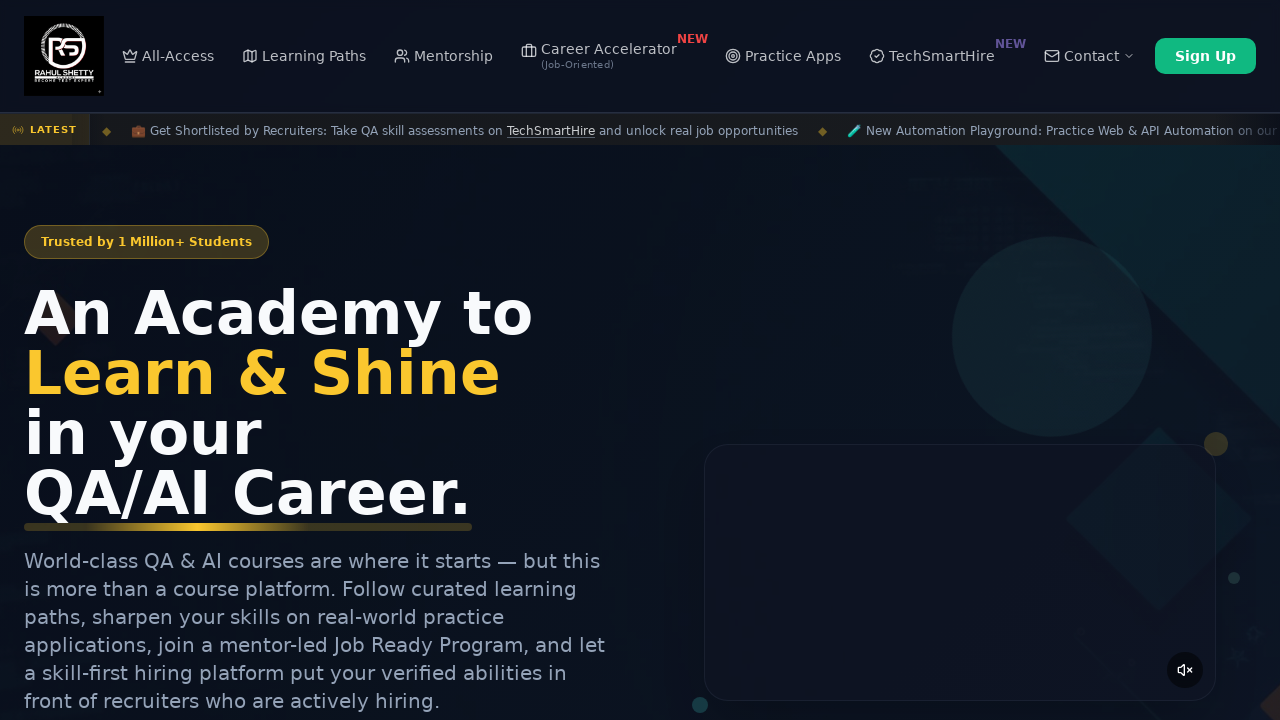

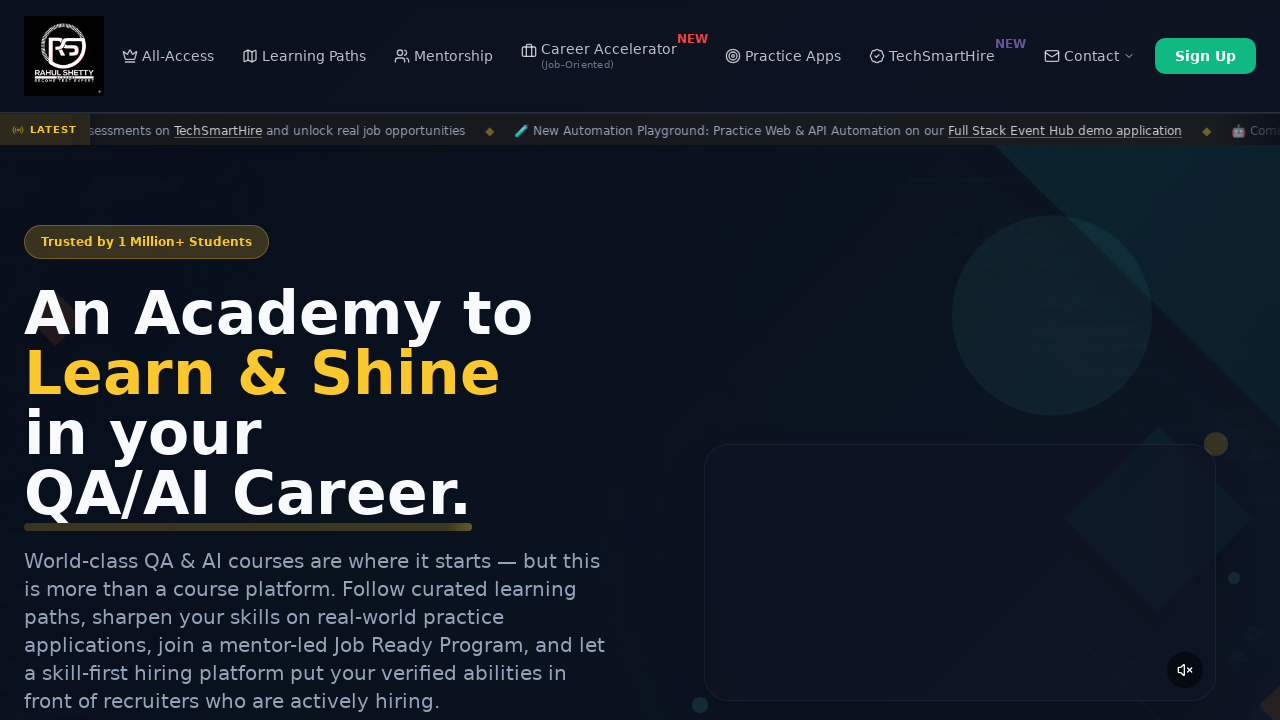